Tests copy-paste functionality by typing text in an autocomplete field, copying it using keyboard shortcuts, and pasting it into another field, then scrolling to an element

Starting URL: https://rahulshettyacademy.com/AutomationPractice/

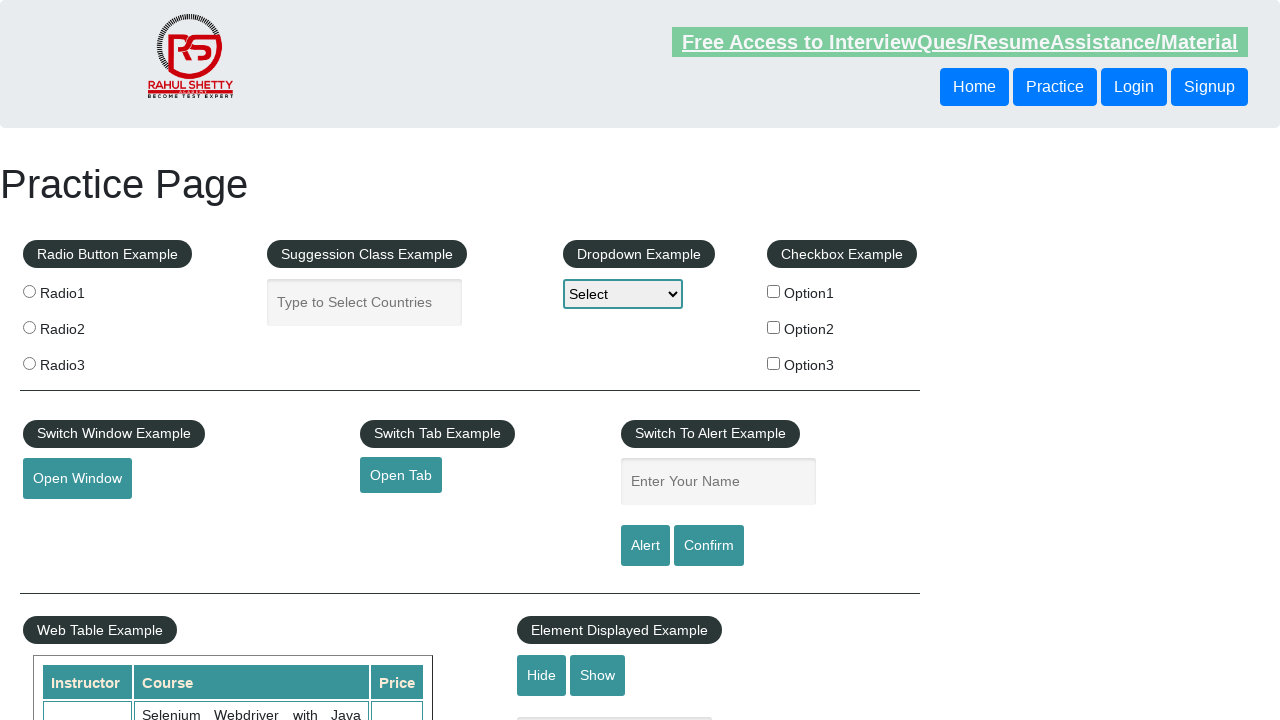

Typed 'Hello' in the autocomplete field on #autocomplete
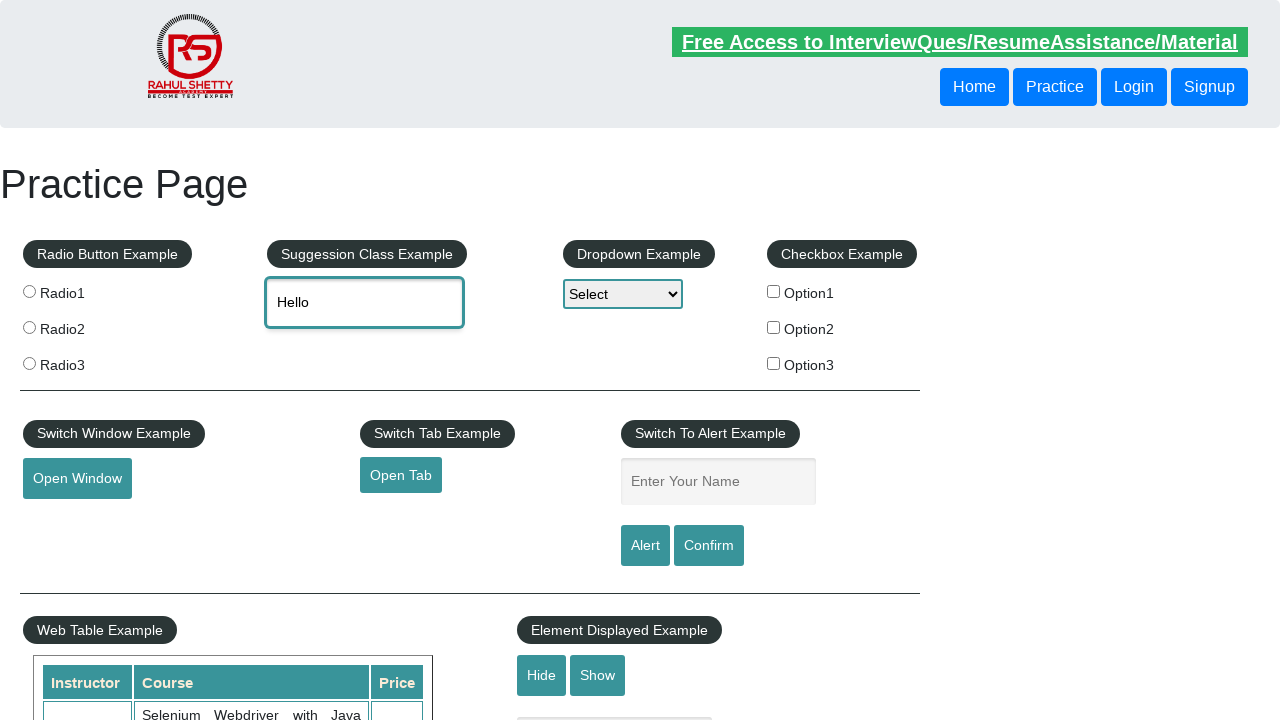

Selected all text in autocomplete field using Ctrl+A
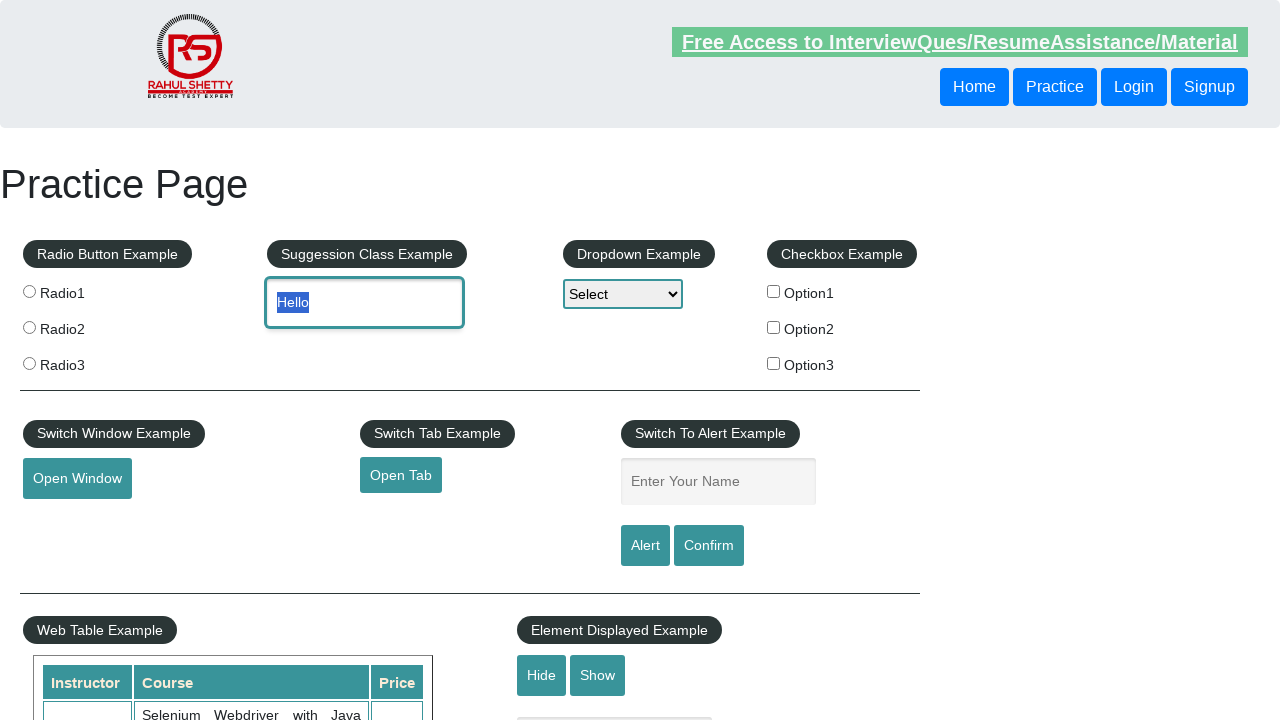

Copied selected text using Ctrl+C
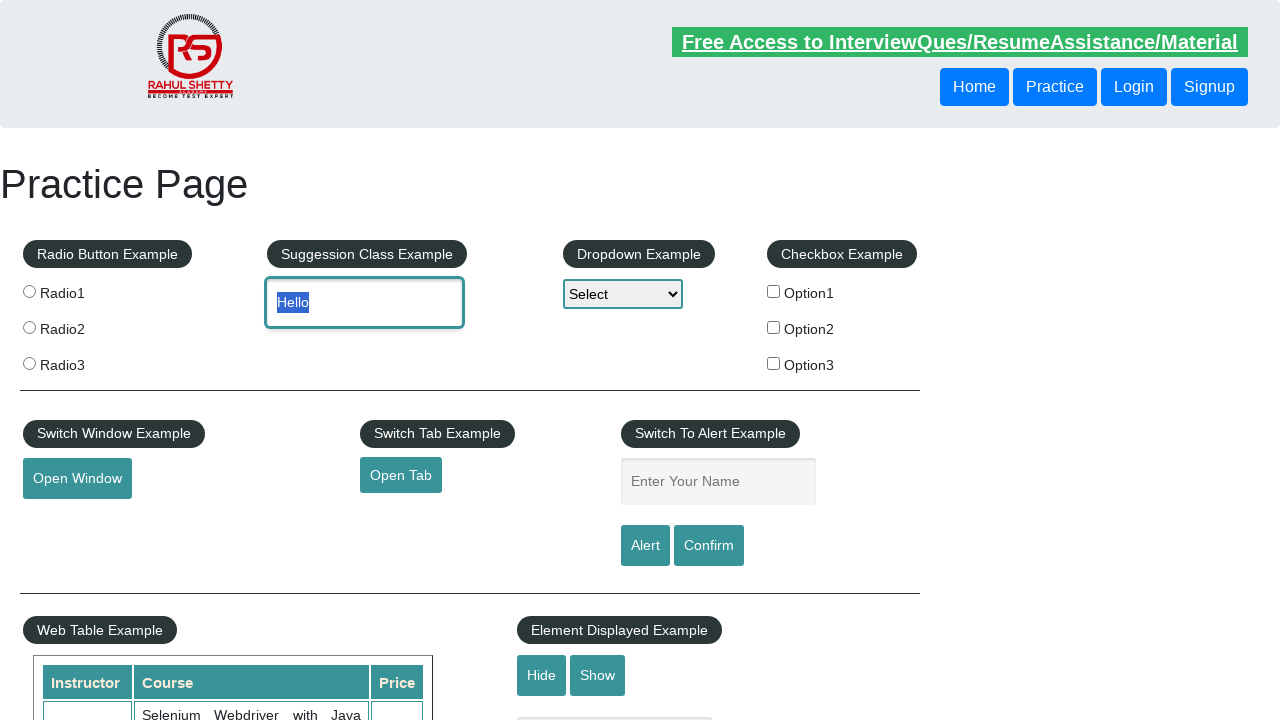

Clicked on the name input field at (718, 482) on #name
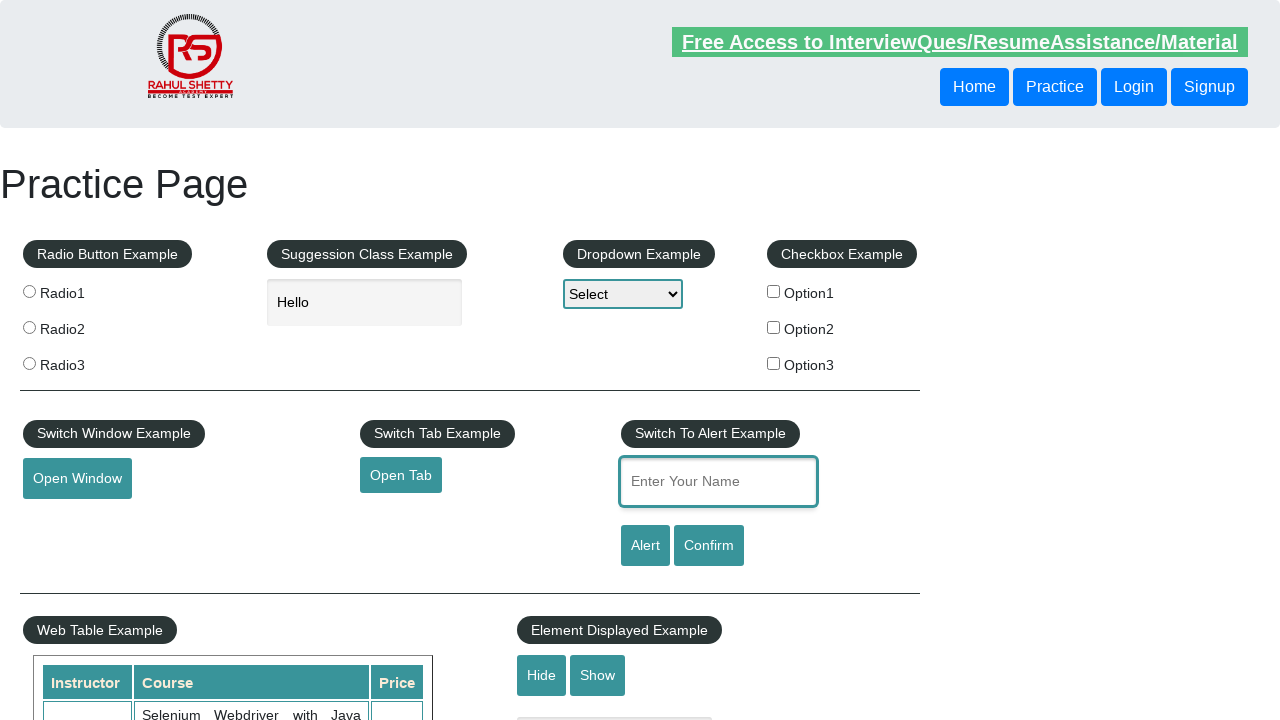

Pasted copied text into name field using Ctrl+V
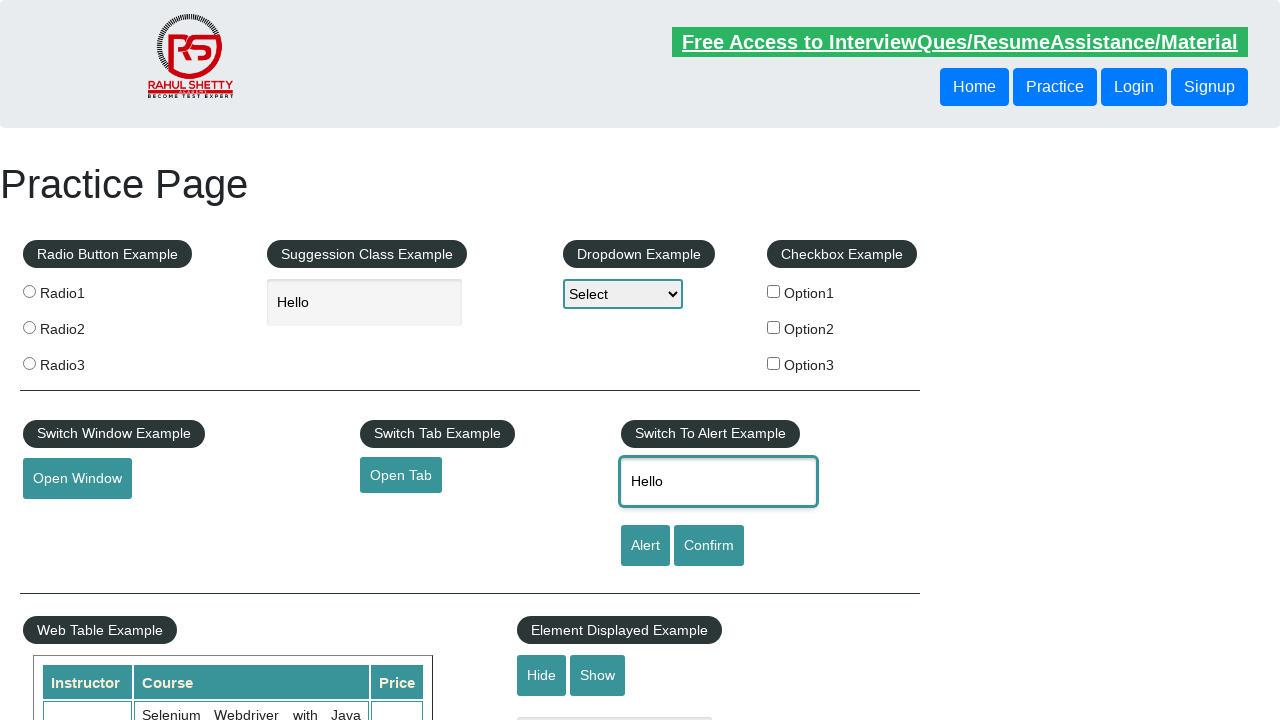

Scrolled to the mousehover element
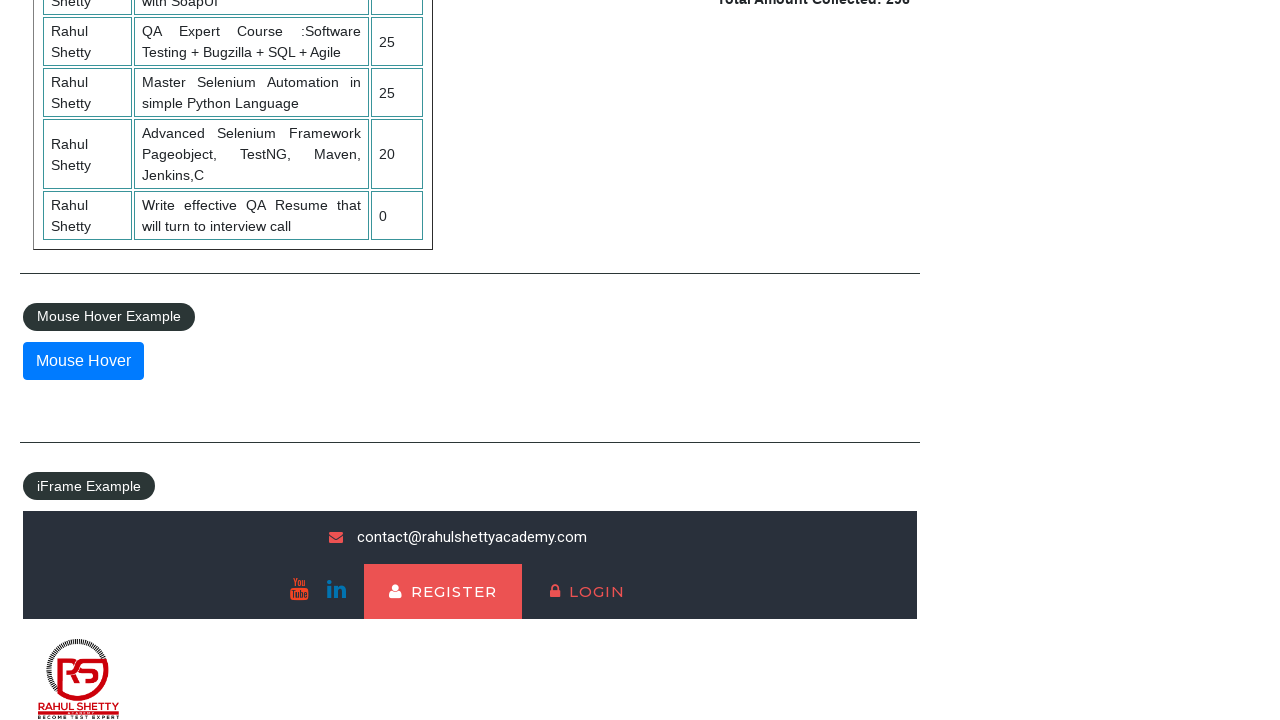

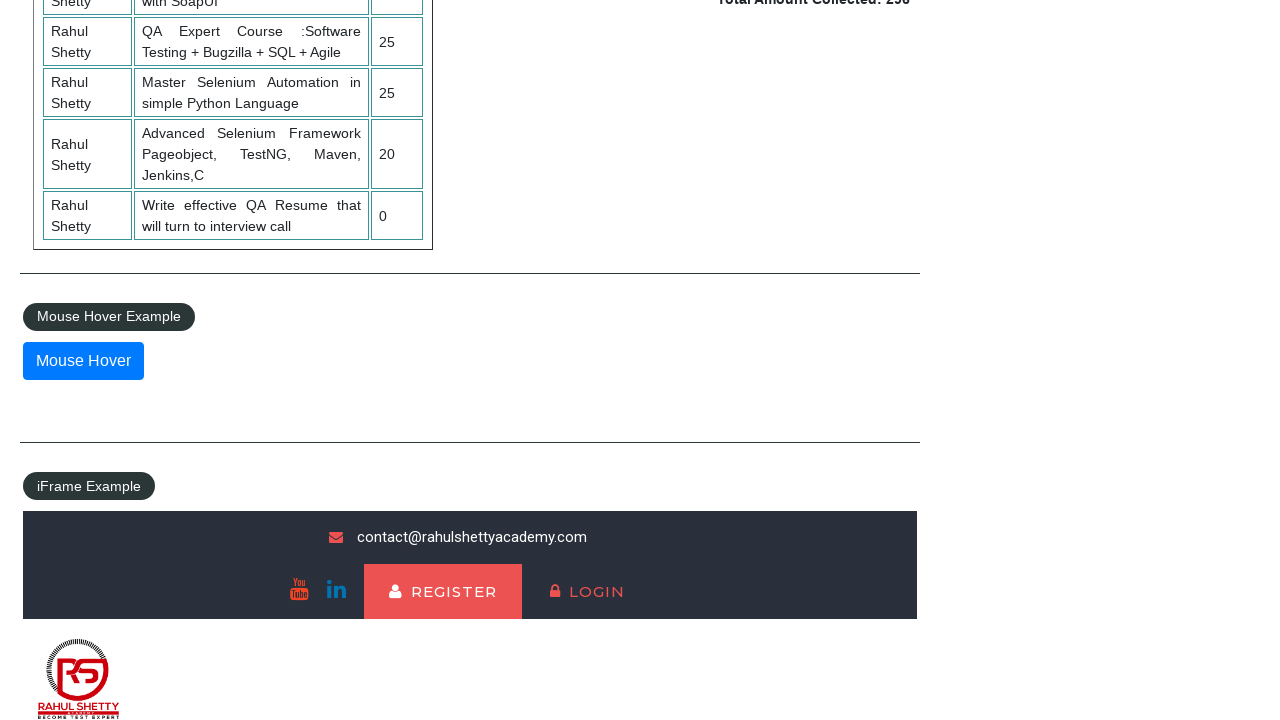